Tests JavaScript prompt alert functionality by clicking the prompt button, entering text into the alert, and accepting it

Starting URL: https://practice.cydeo.com/javascript_alerts

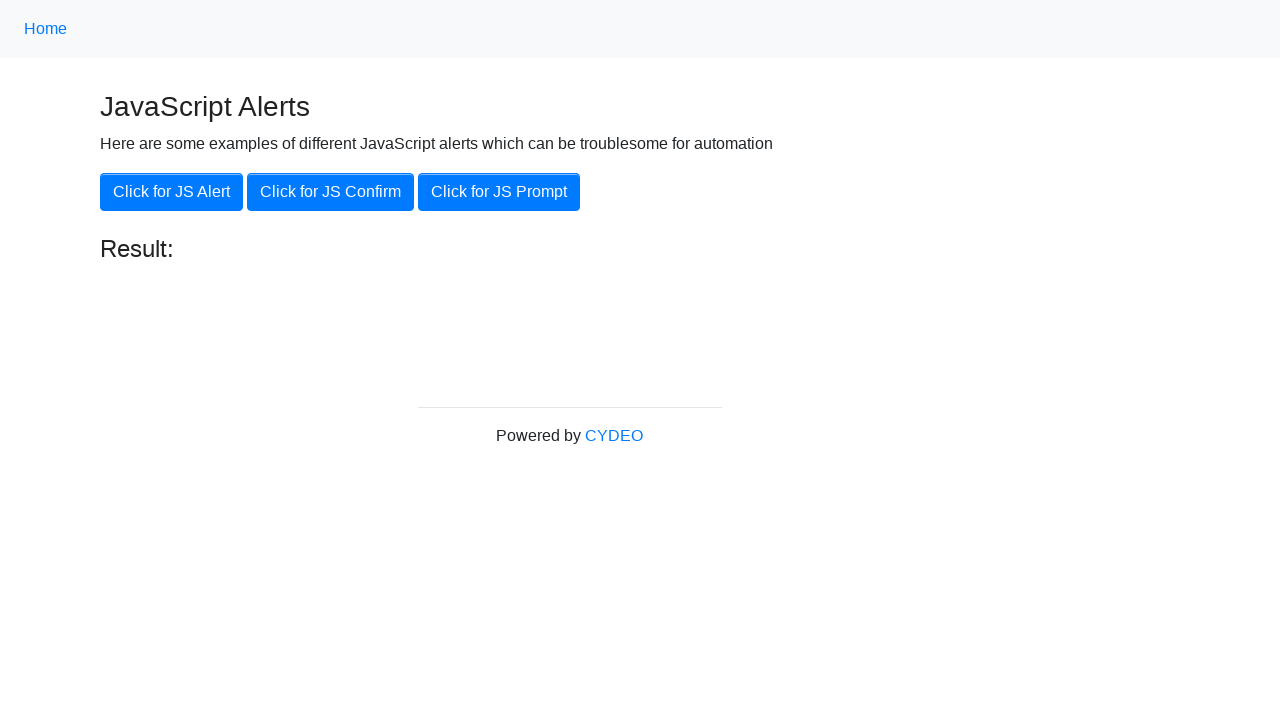

Clicked the JS Prompt button at (499, 192) on xpath=//button[@onclick='jsPrompt()']
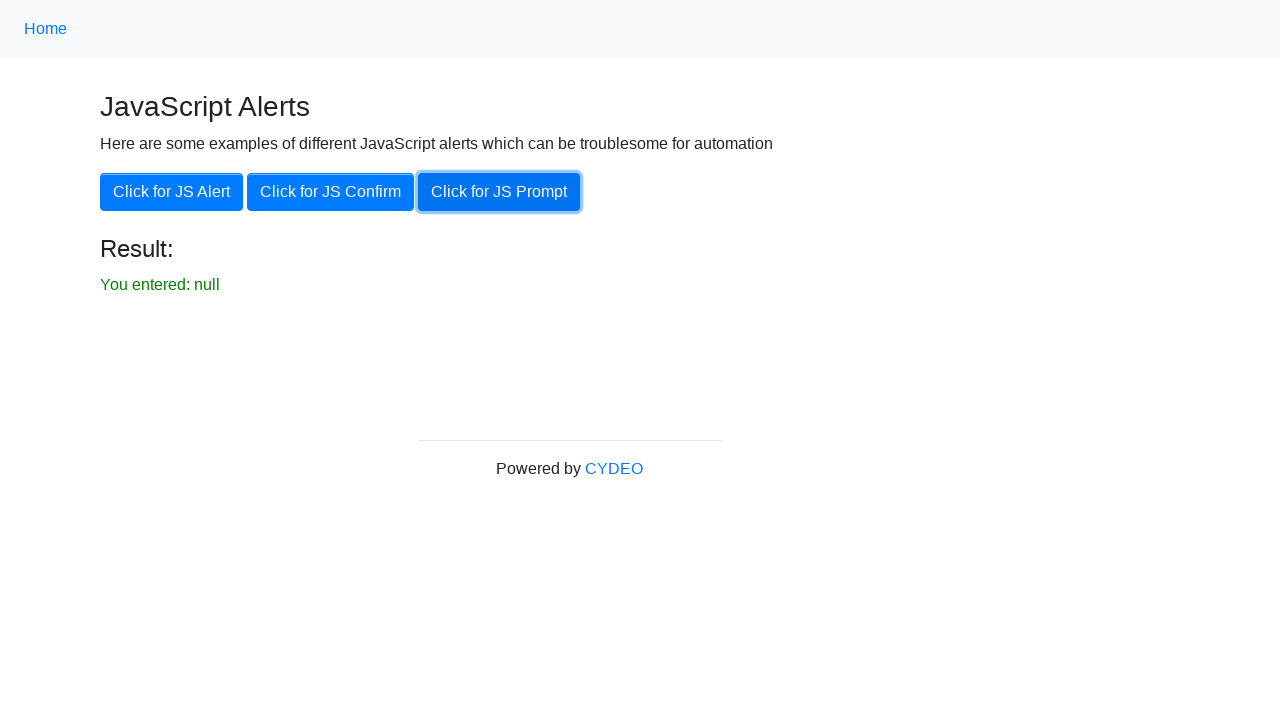

Set up dialog handler to accept prompt with 'hello'
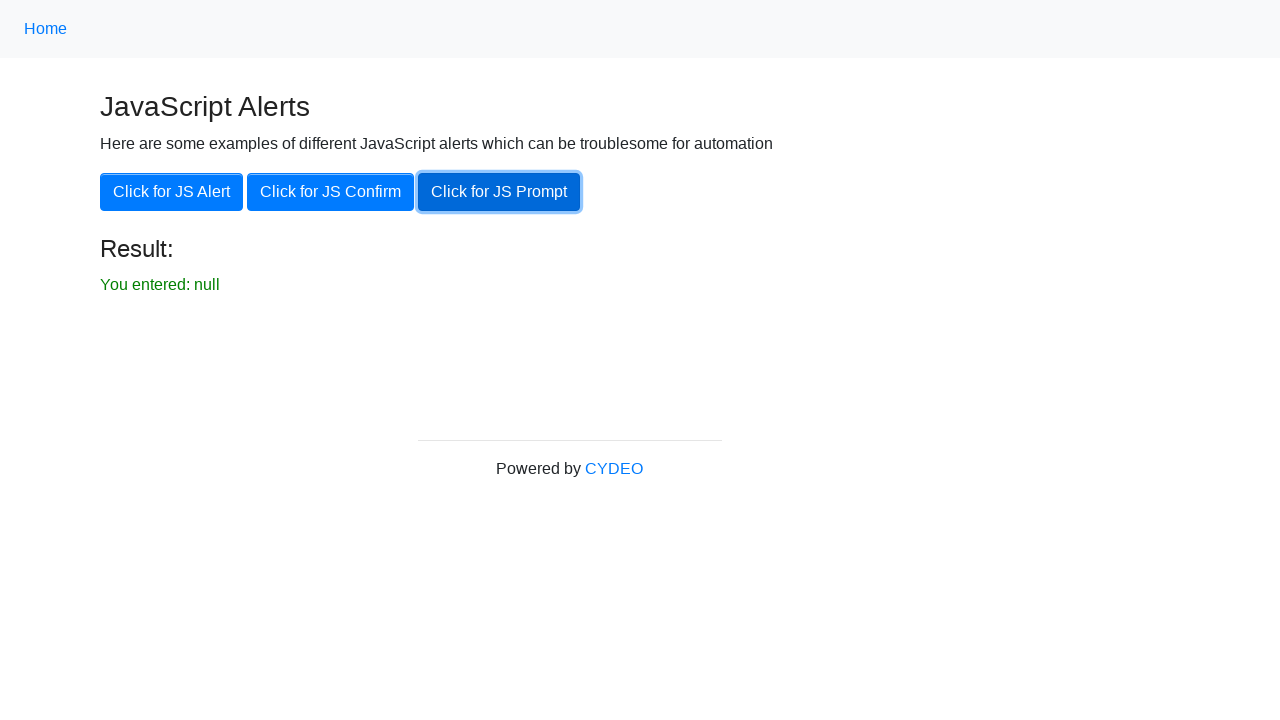

Clicked the JS Prompt button to trigger the alert at (499, 192) on xpath=//button[@onclick='jsPrompt()']
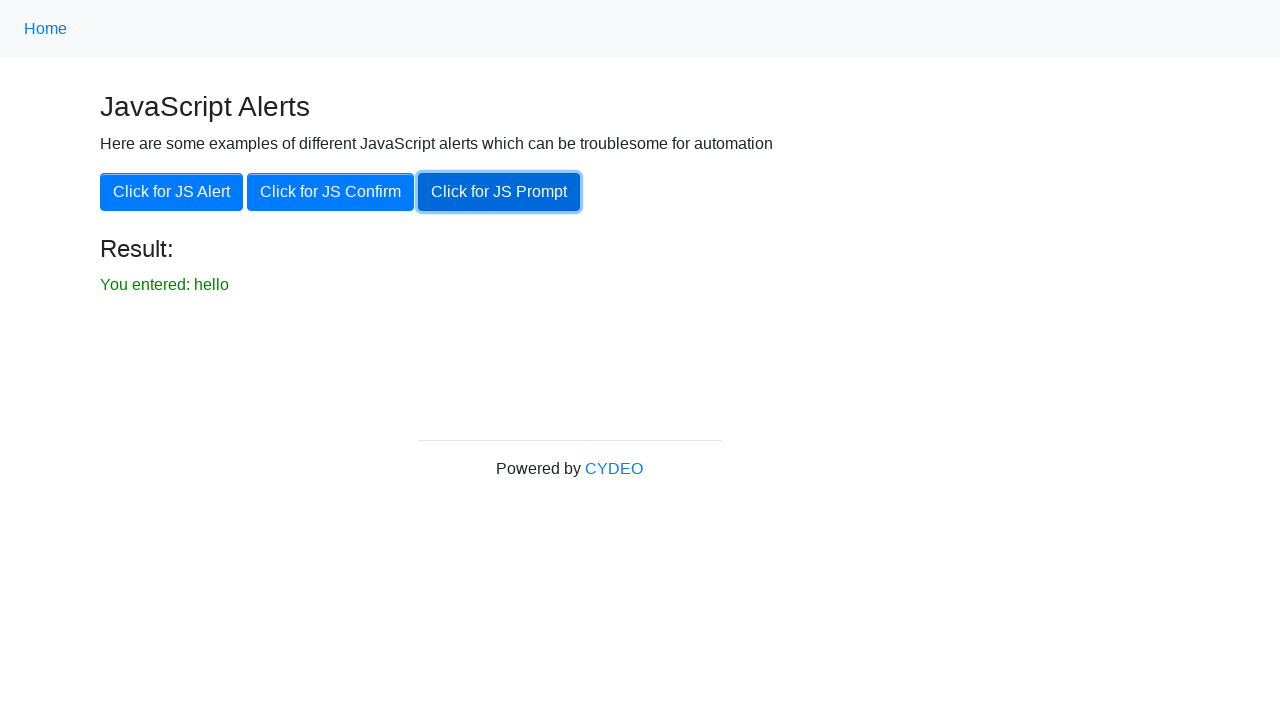

Verified result text is displayed on page
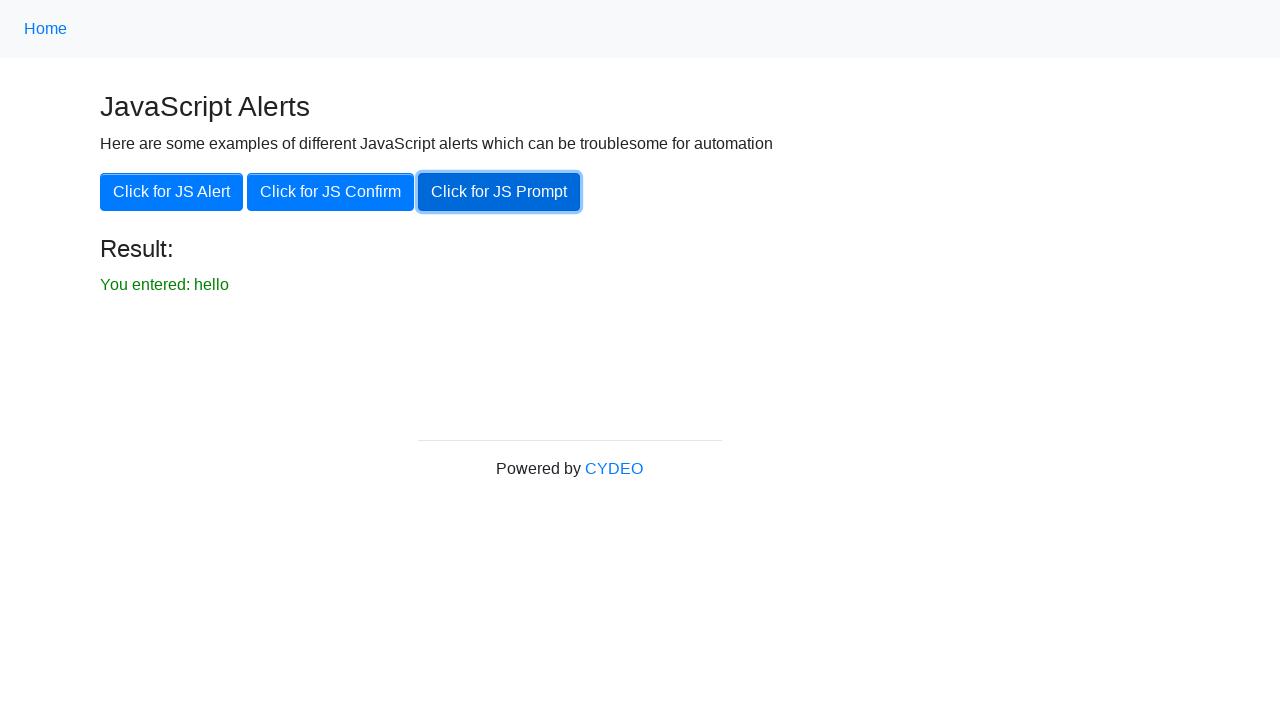

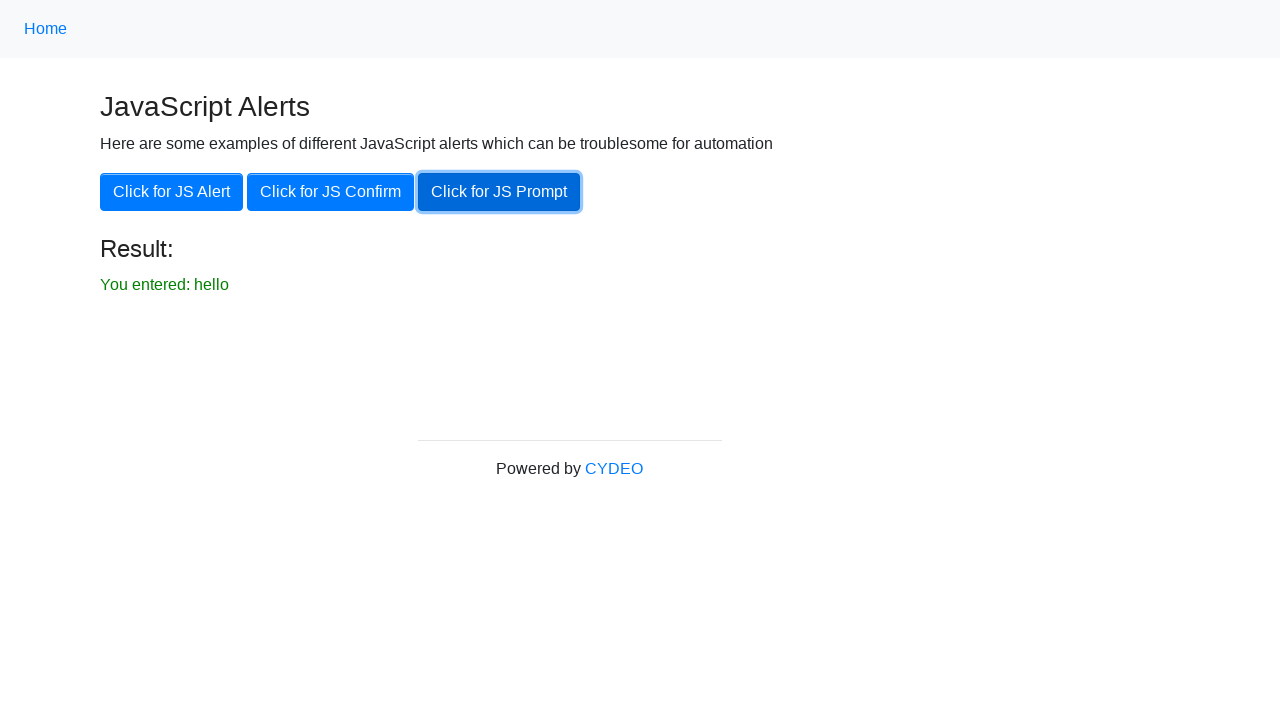